Navigates through More menu to Pharmacy section

Starting URL: https://www.target.com

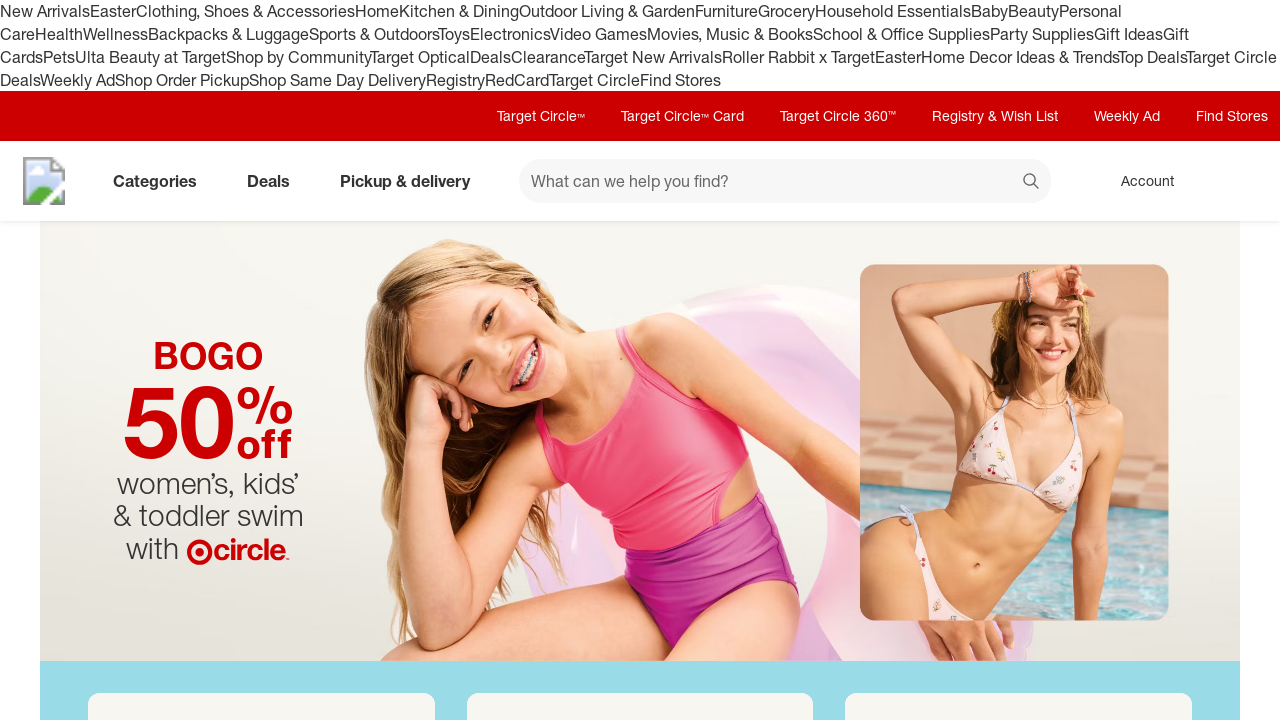

Clicked on More menu at (924, 401) on text=More
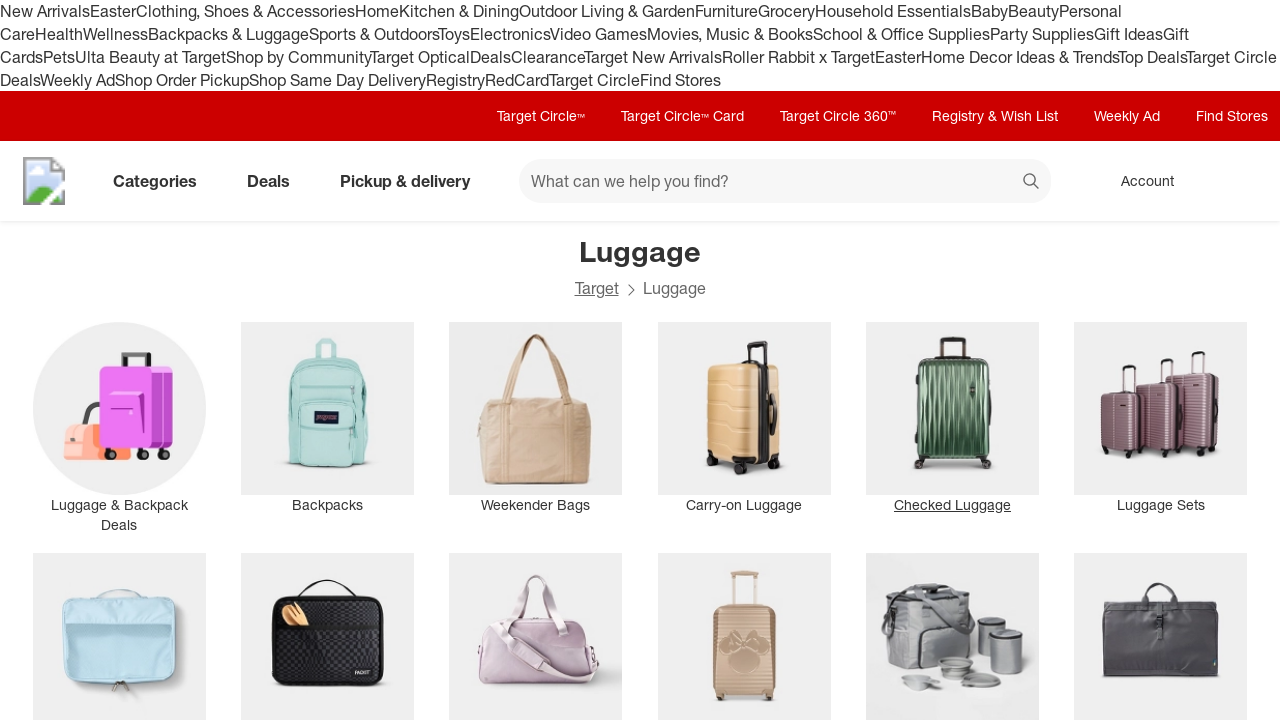

Waited for More menu to expand
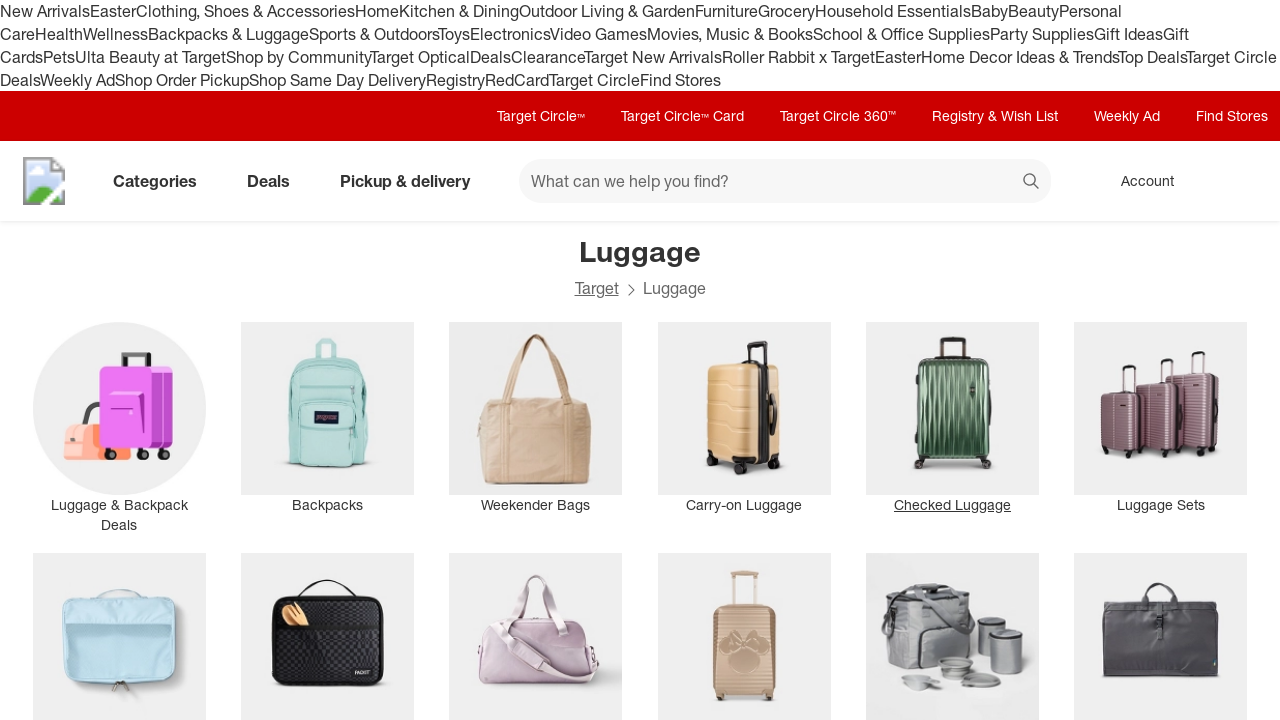

Clicked on Pharmacy option in More menu at (164, 636) on text=Pharmacy
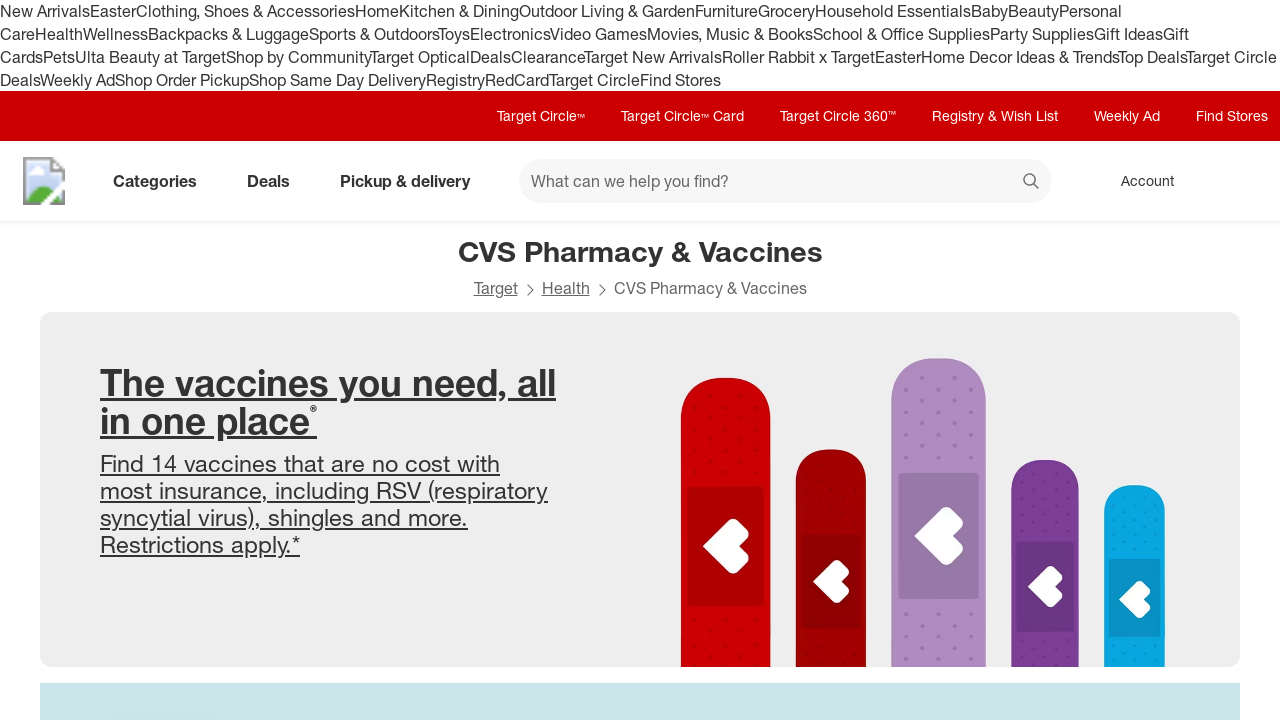

Pharmacy page loaded successfully
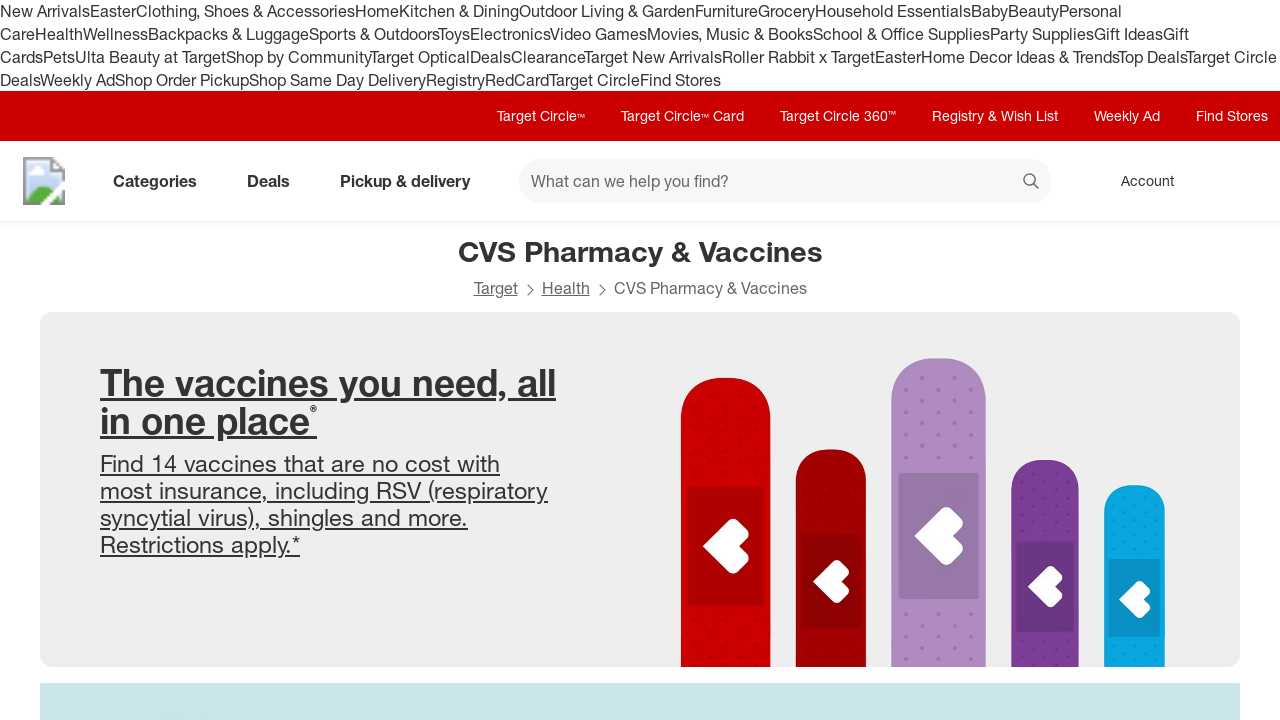

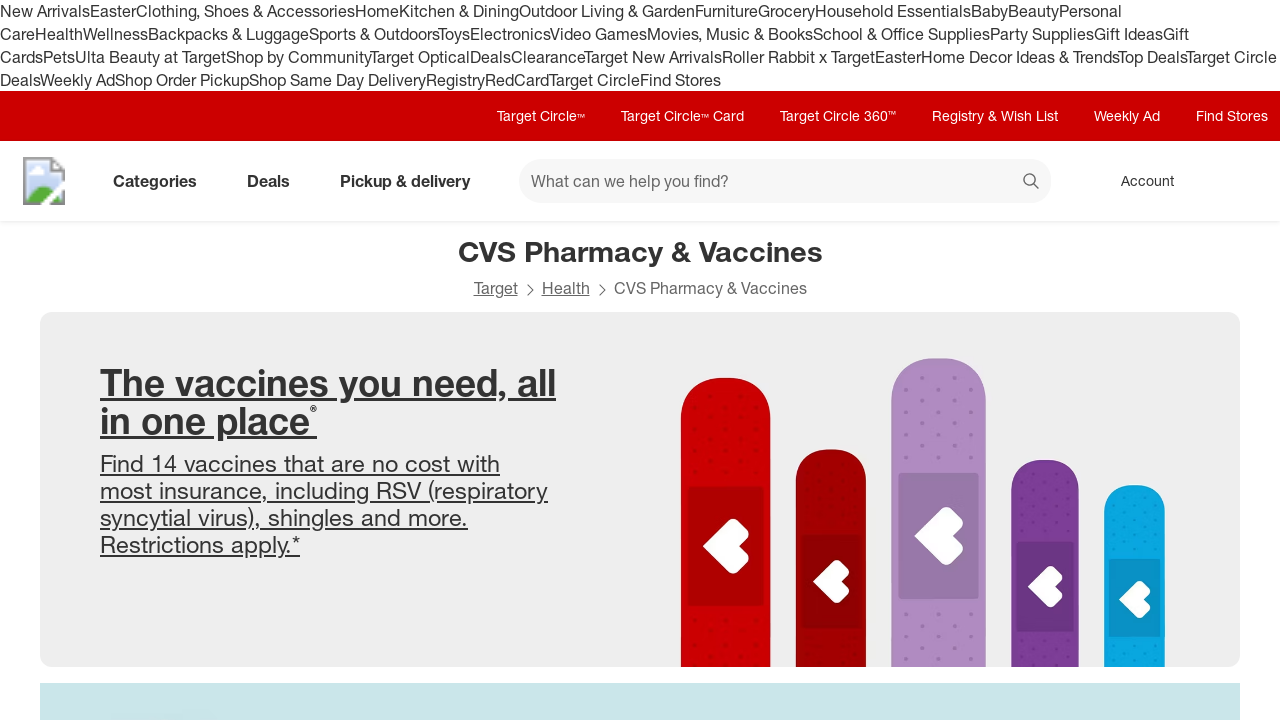